Tests that the complete-all checkbox updates state when individual items are completed or cleared

Starting URL: https://demo.playwright.dev/todomvc

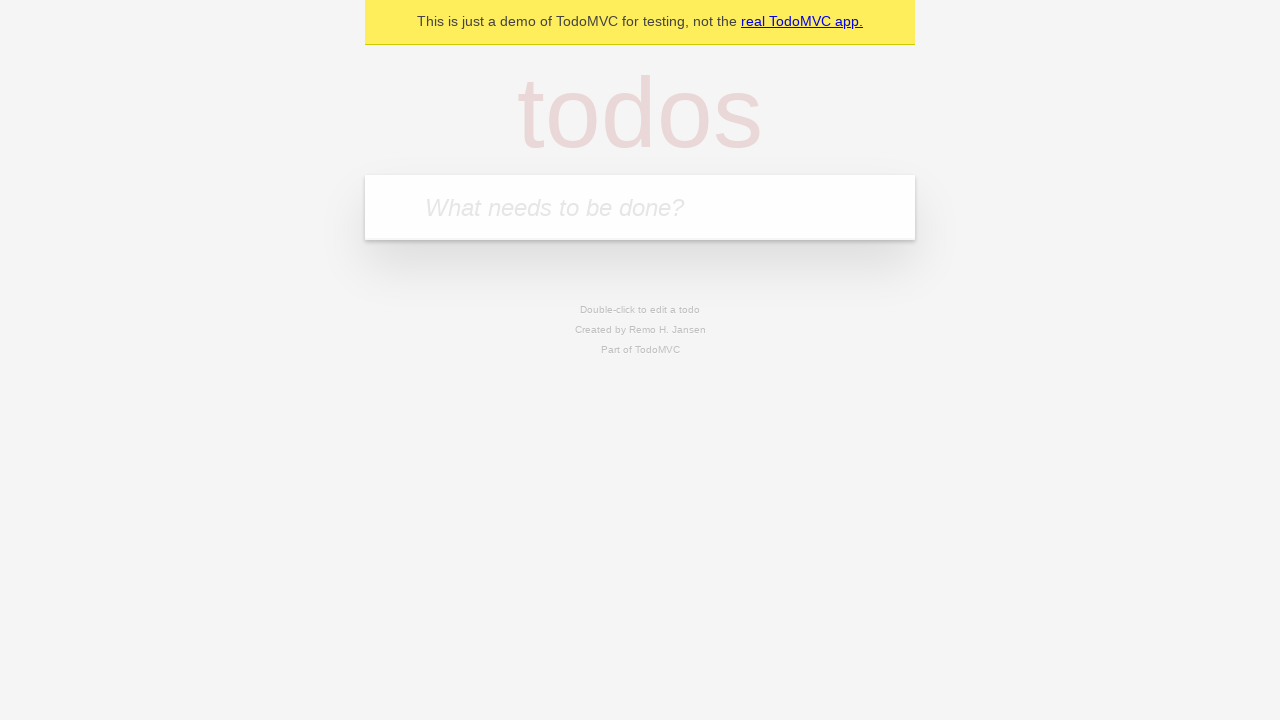

Filled todo input with 'buy some cheese' on internal:attr=[placeholder="What needs to be done?"i]
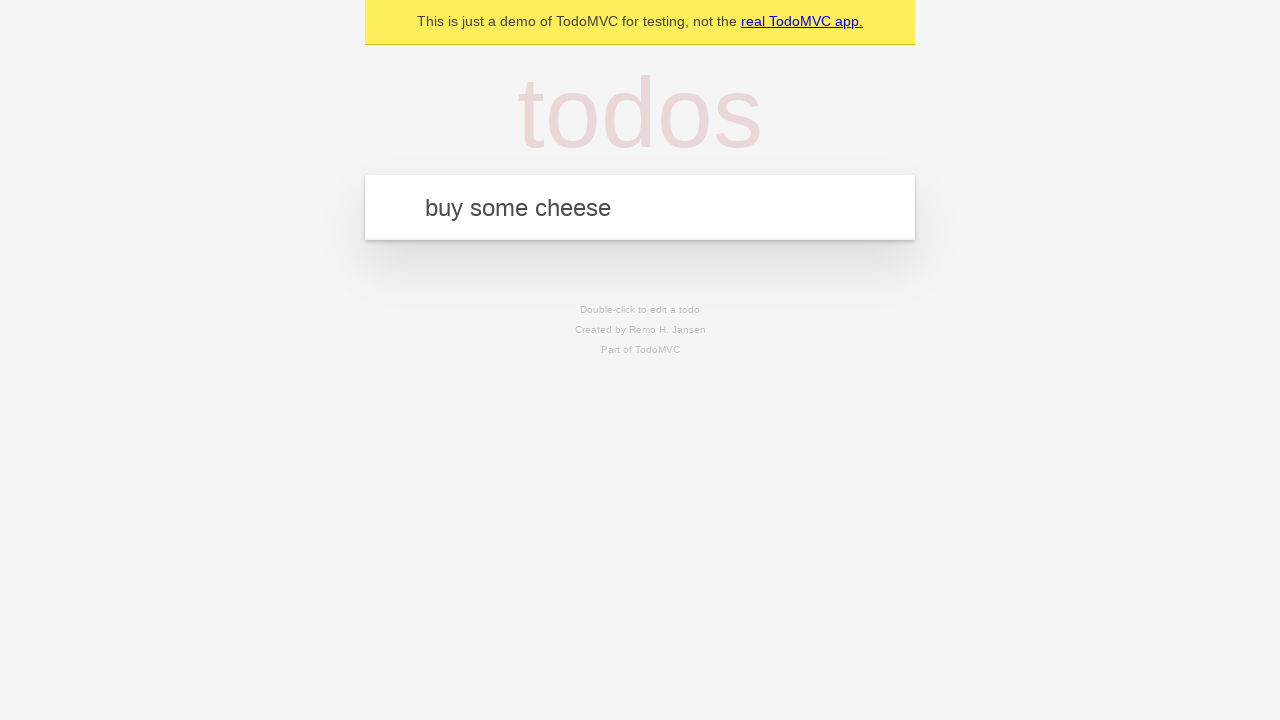

Pressed Enter to create first todo on internal:attr=[placeholder="What needs to be done?"i]
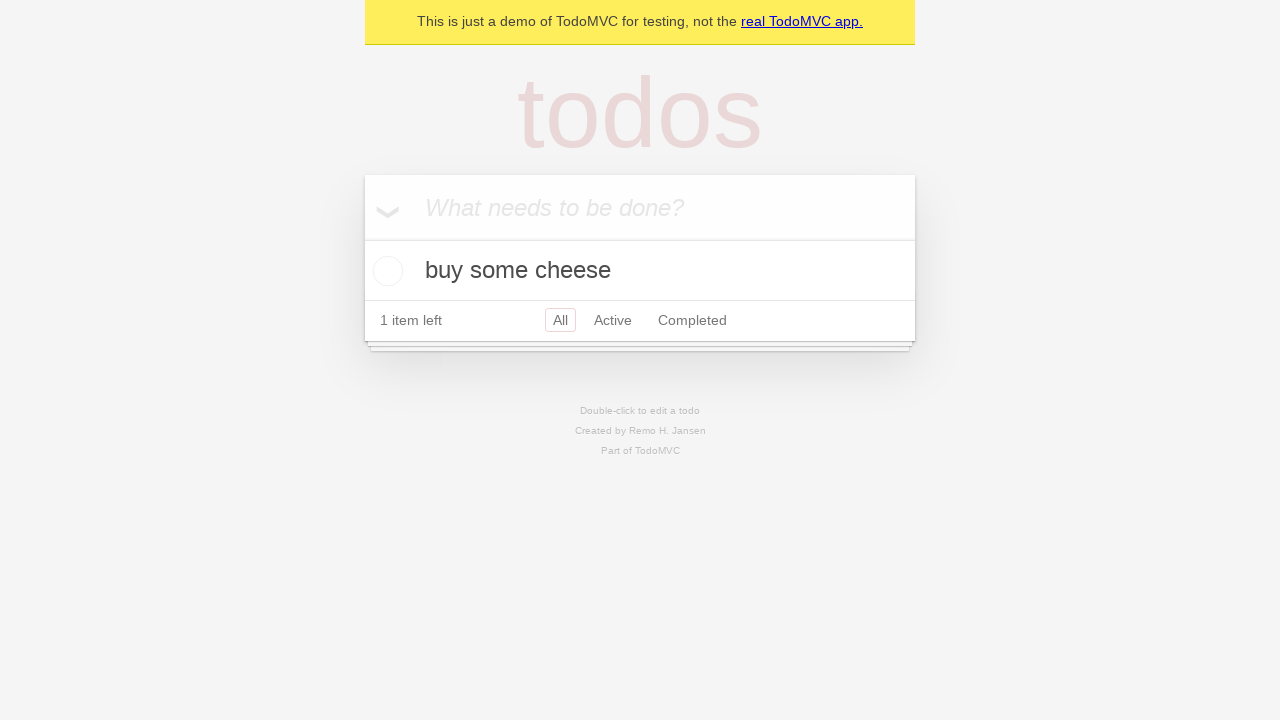

Filled todo input with 'feed the cat' on internal:attr=[placeholder="What needs to be done?"i]
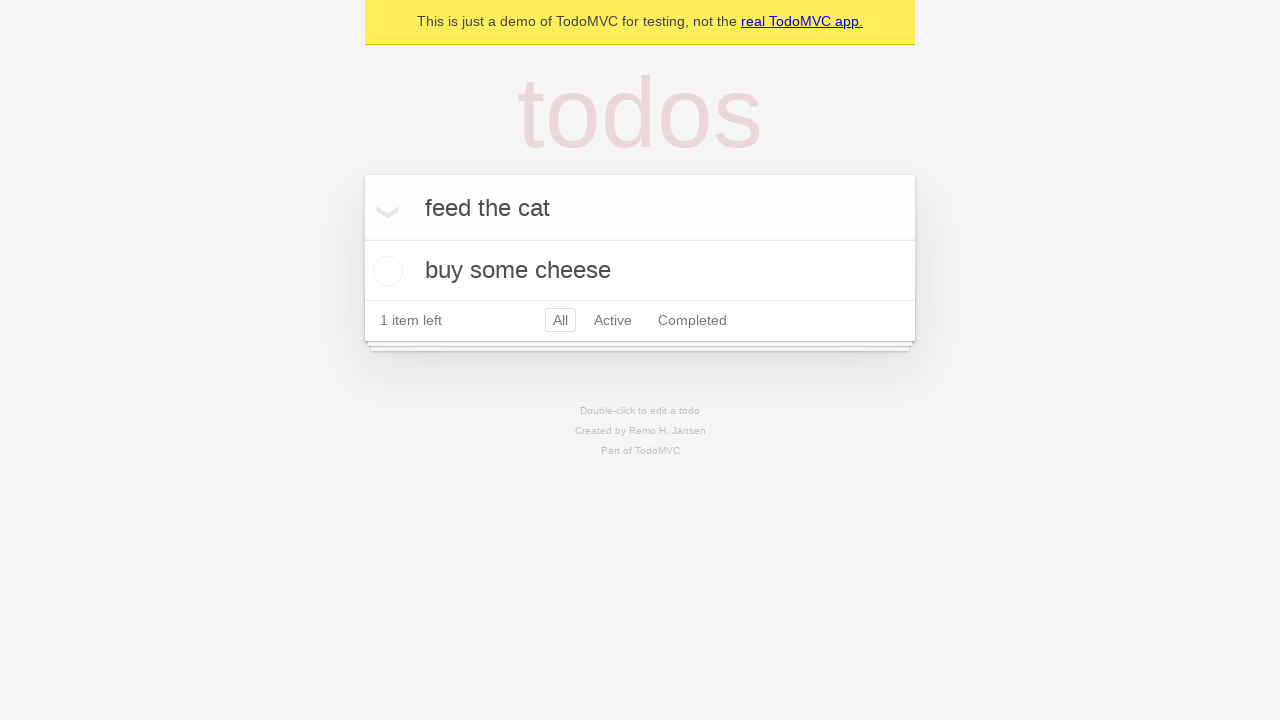

Pressed Enter to create second todo on internal:attr=[placeholder="What needs to be done?"i]
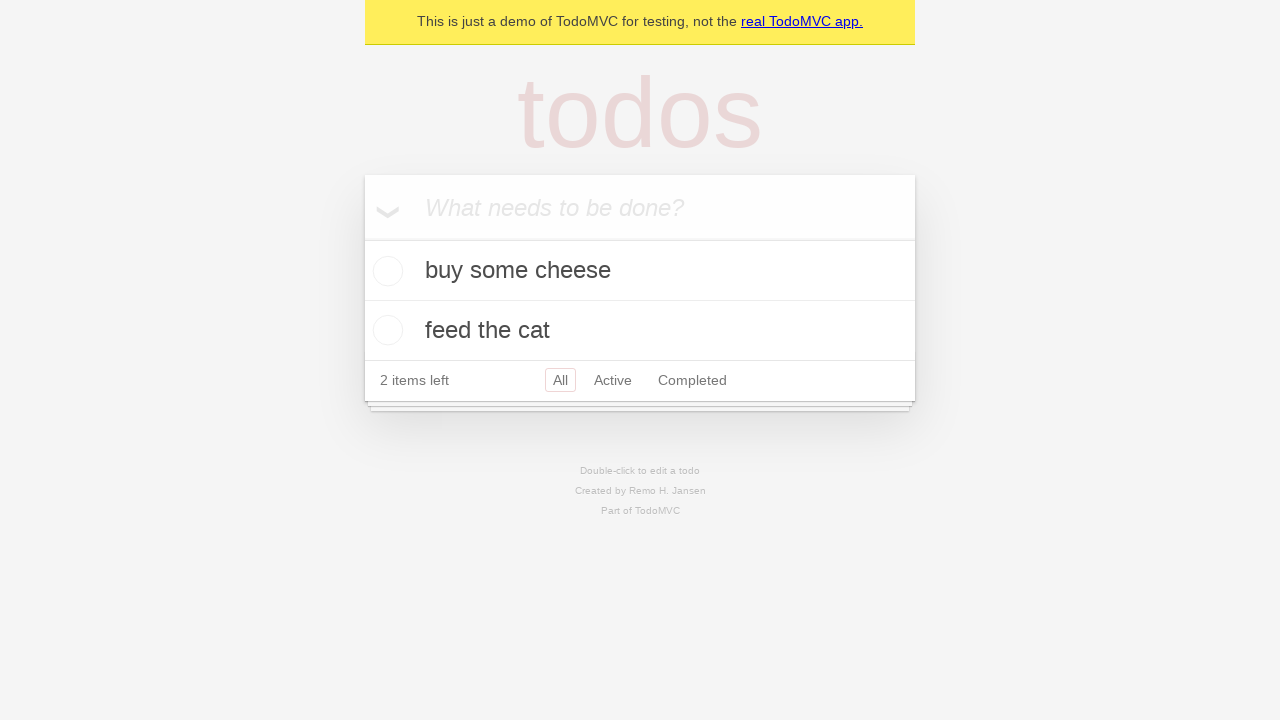

Filled todo input with 'book a doctors appointment' on internal:attr=[placeholder="What needs to be done?"i]
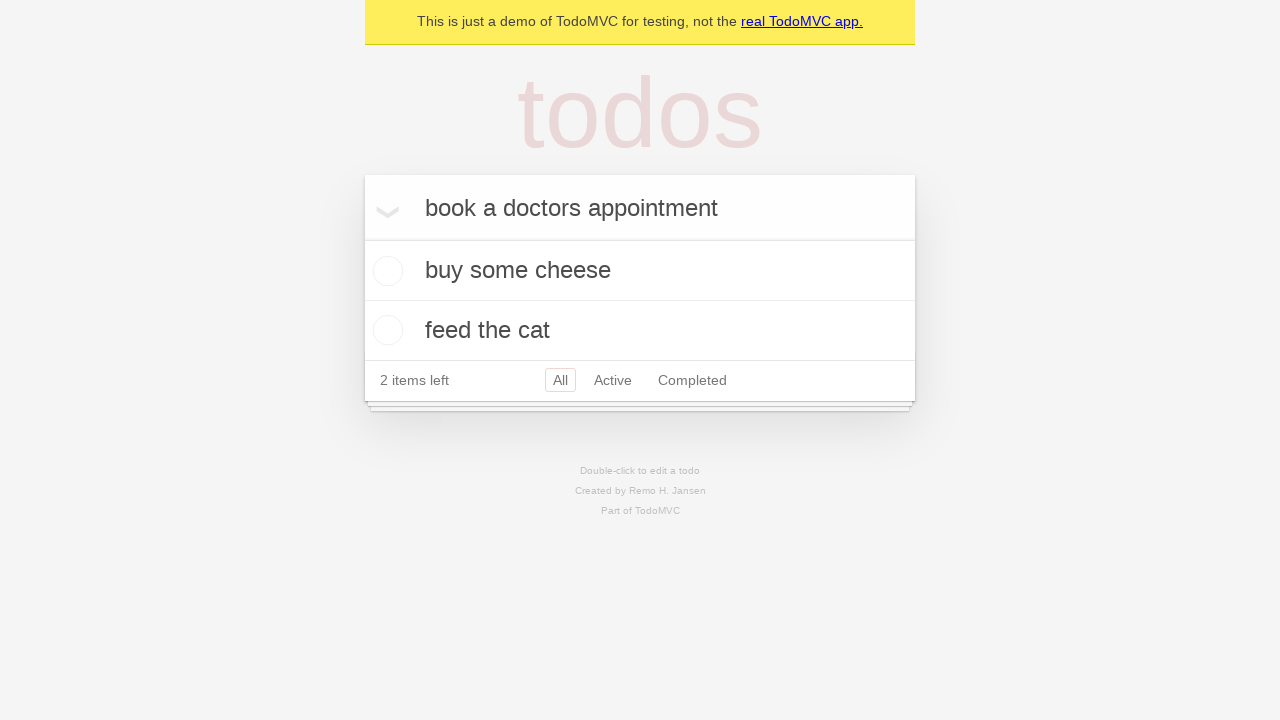

Pressed Enter to create third todo on internal:attr=[placeholder="What needs to be done?"i]
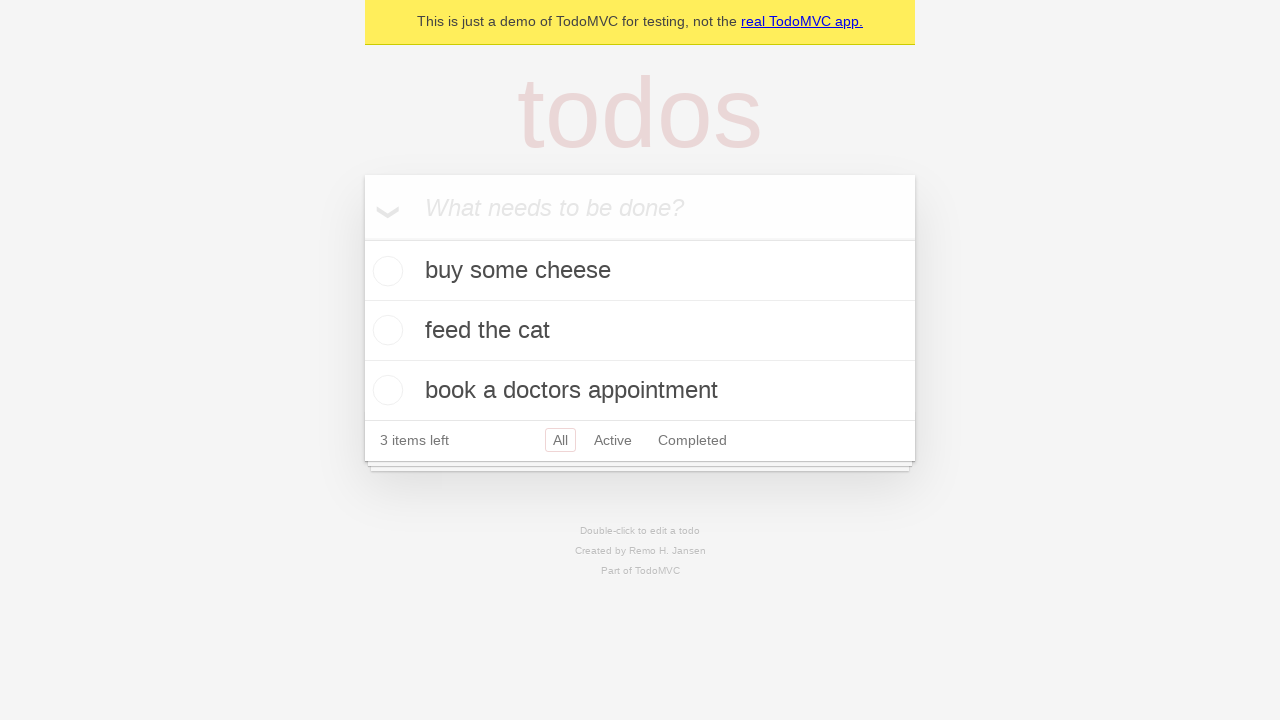

Clicked Mark all as complete checkbox at (362, 238) on internal:label="Mark all as complete"i
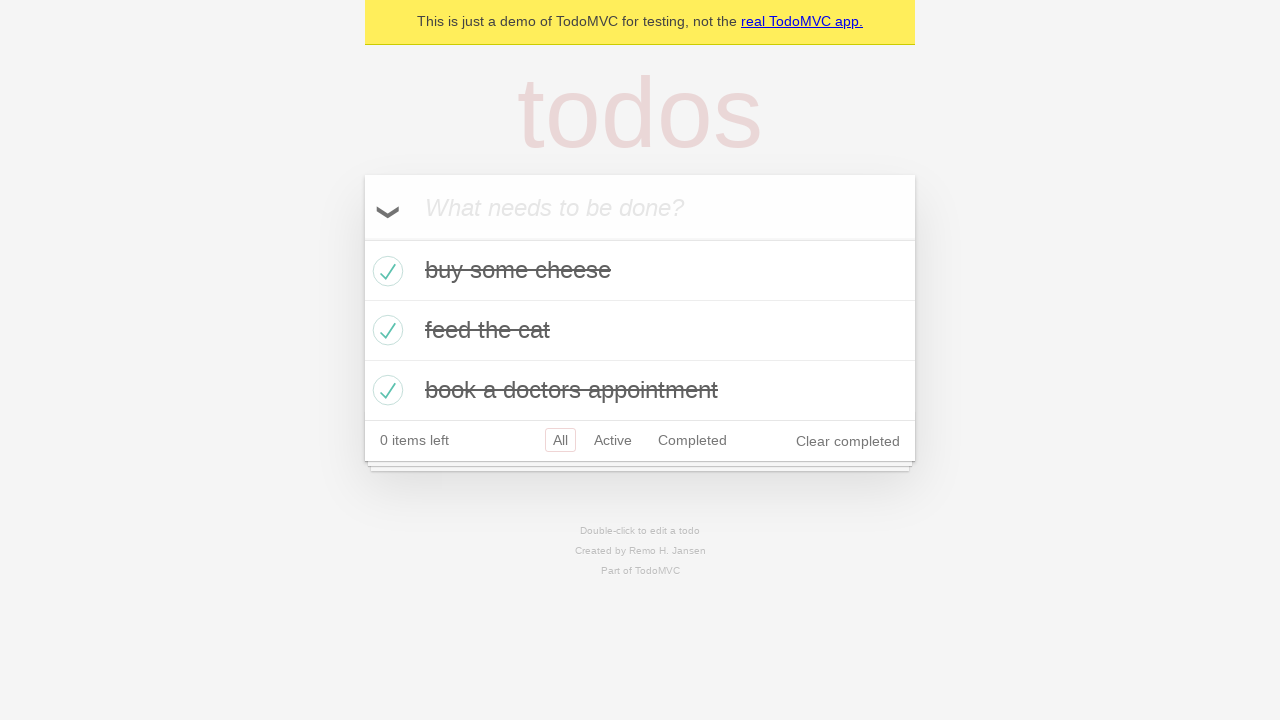

Unchecked the first todo item at (385, 271) on internal:testid=[data-testid="todo-item"s] >> nth=0 >> internal:role=checkbox
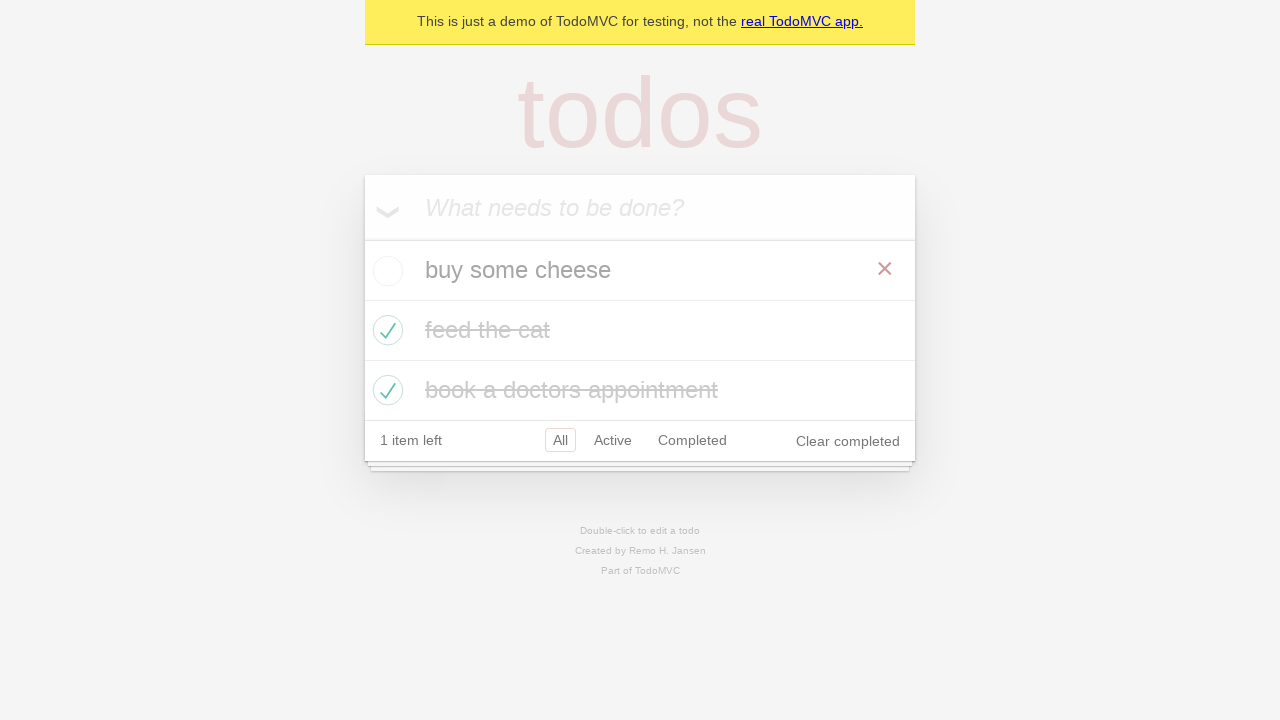

Rechecked the first todo item at (385, 271) on internal:testid=[data-testid="todo-item"s] >> nth=0 >> internal:role=checkbox
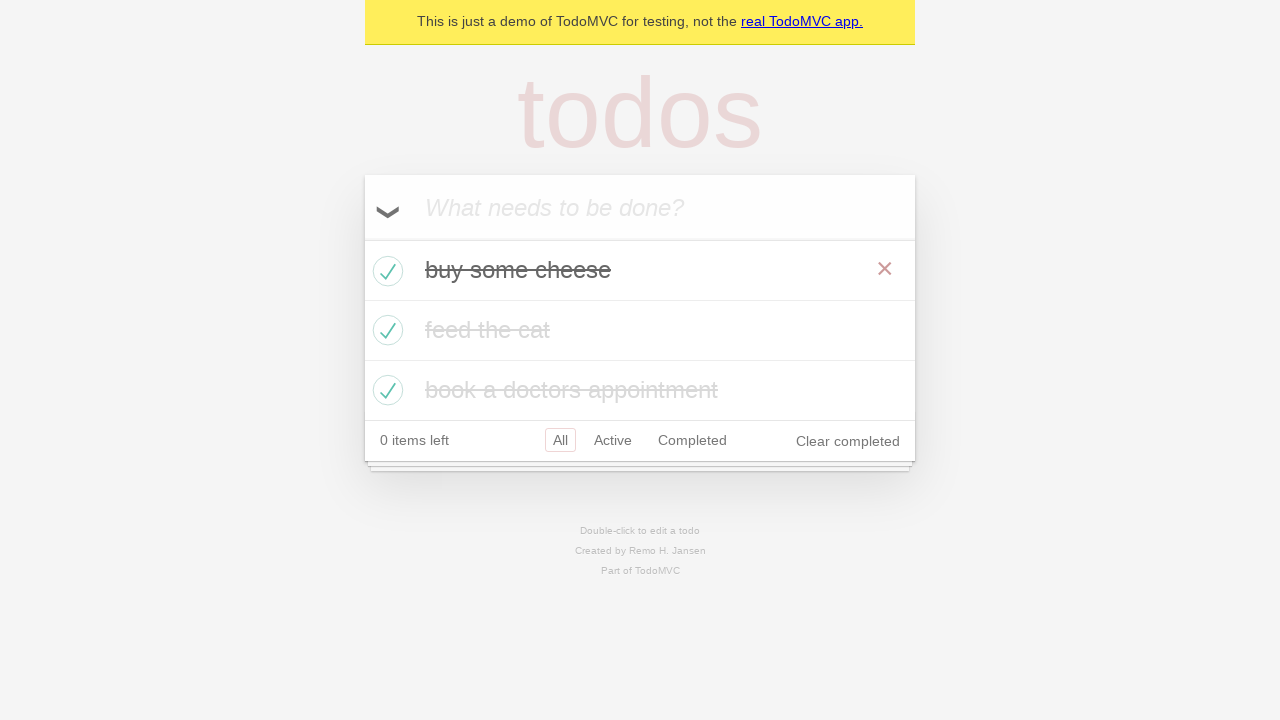

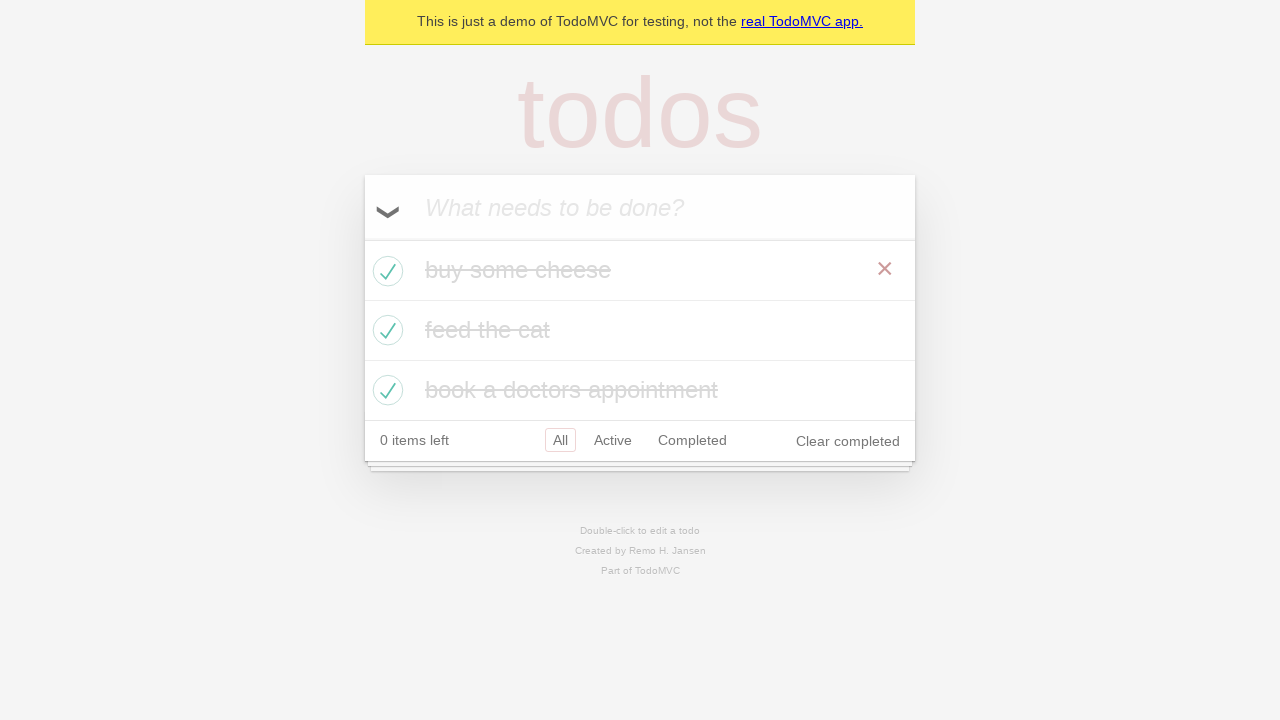